Tests date input functionality by entering a date via text box and verifying the result displays the correct entered date

Starting URL: https://kristinek.github.io/site/examples/actions

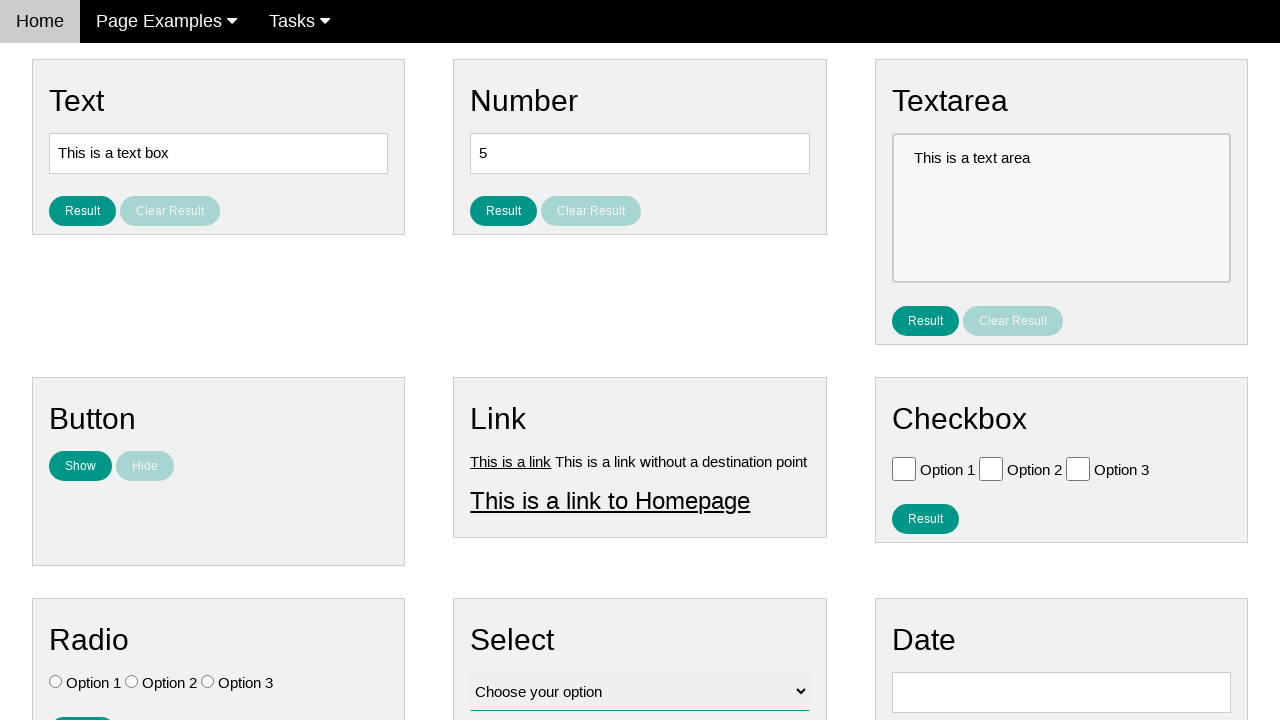

Clicked on date input field at (1061, 692) on #vfb-8
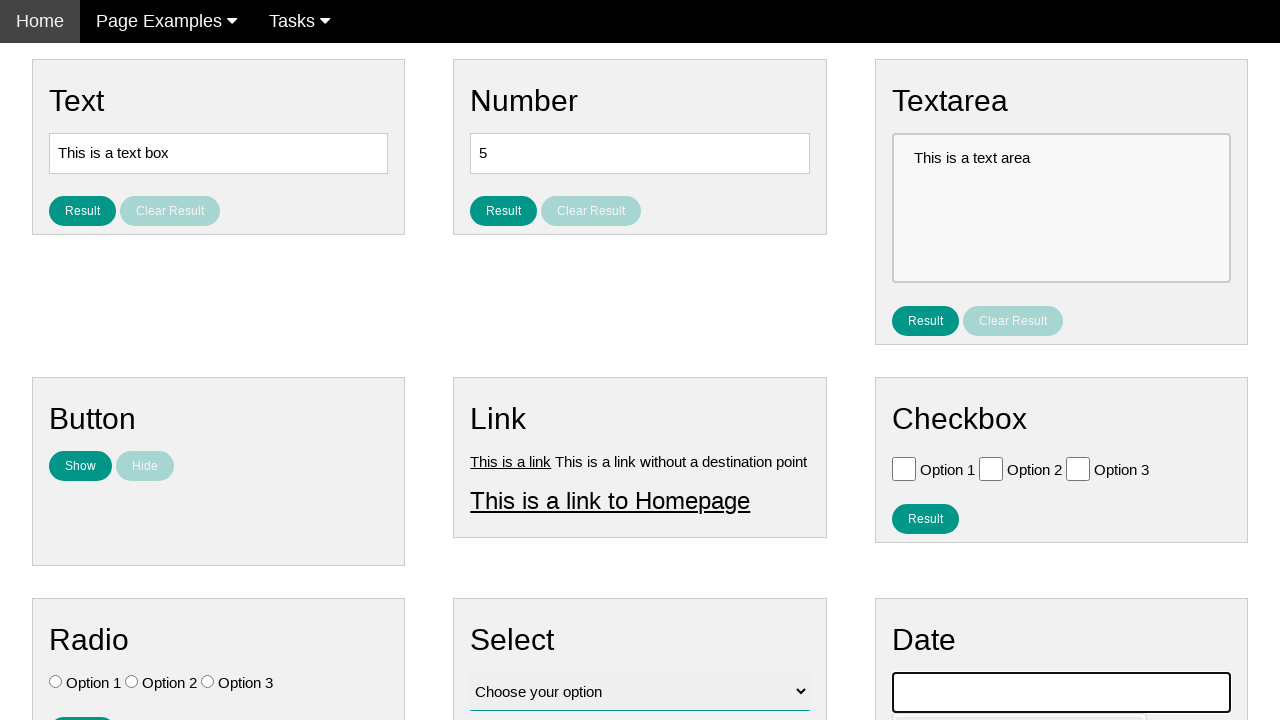

Filled date input field with '02/05/1959' on #vfb-8
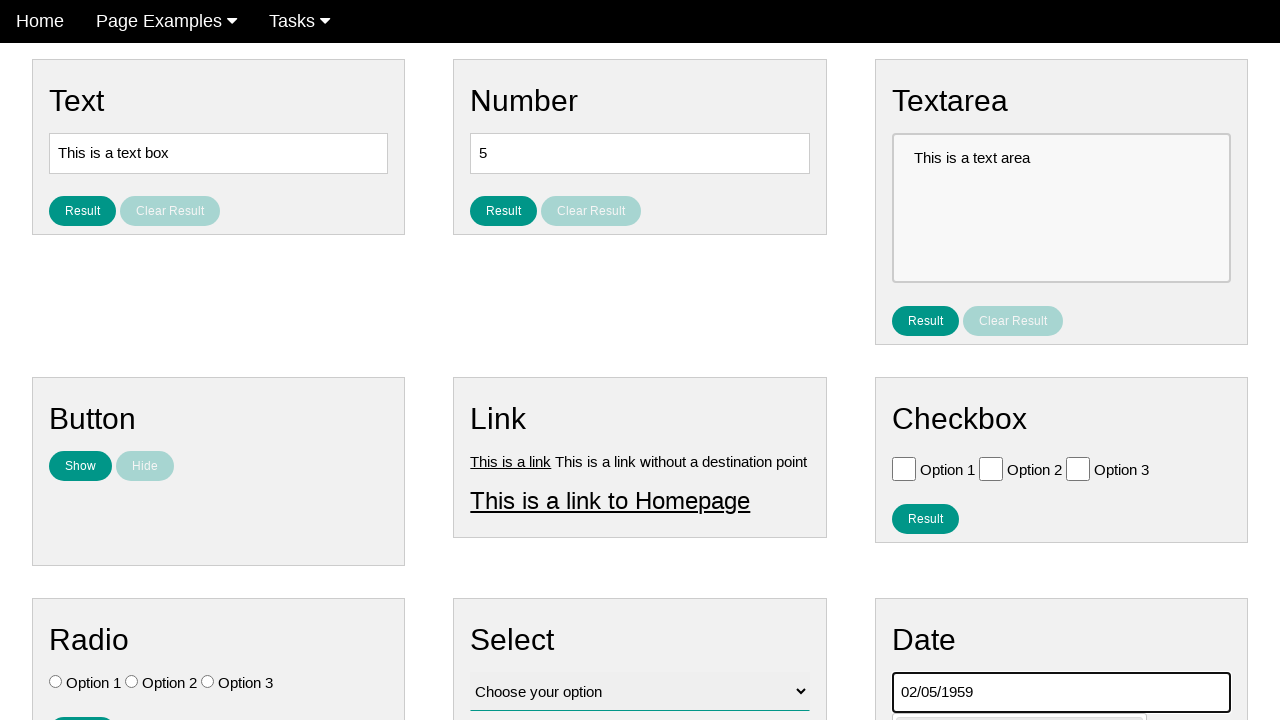

Pressed Enter to confirm date entry on #vfb-8
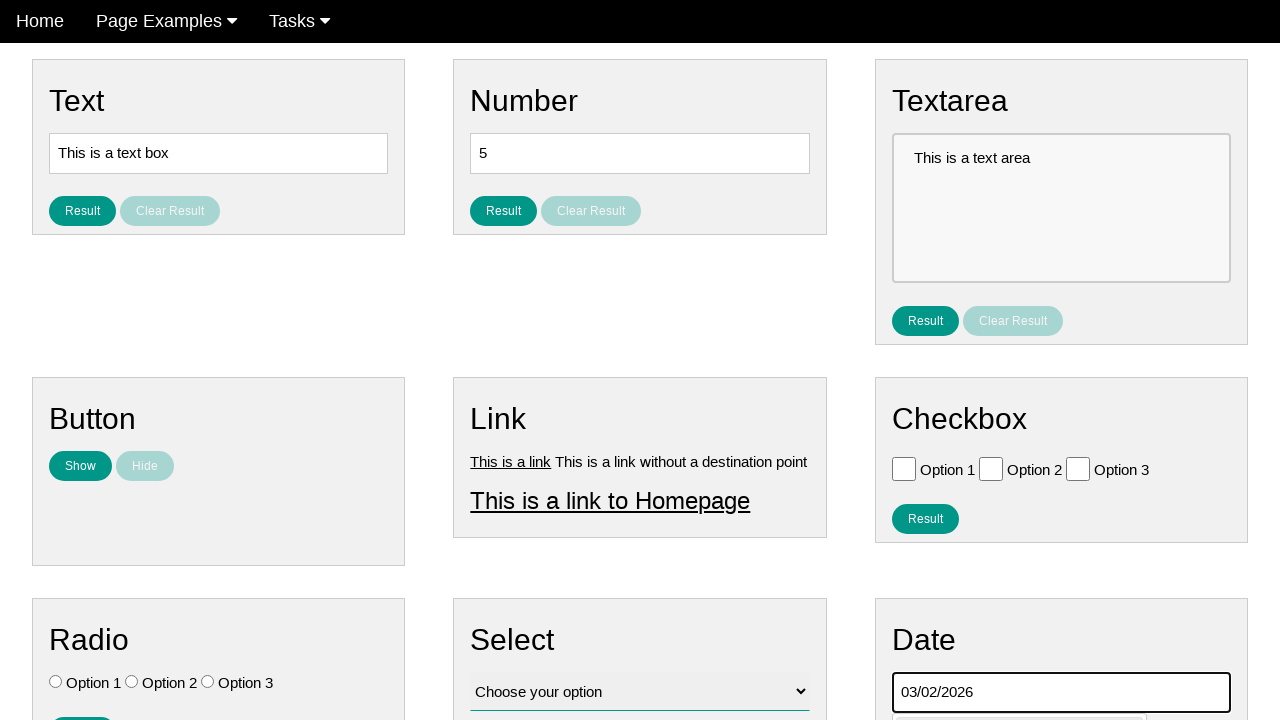

Clicked result button to display date result at (925, 425) on #result_button_date
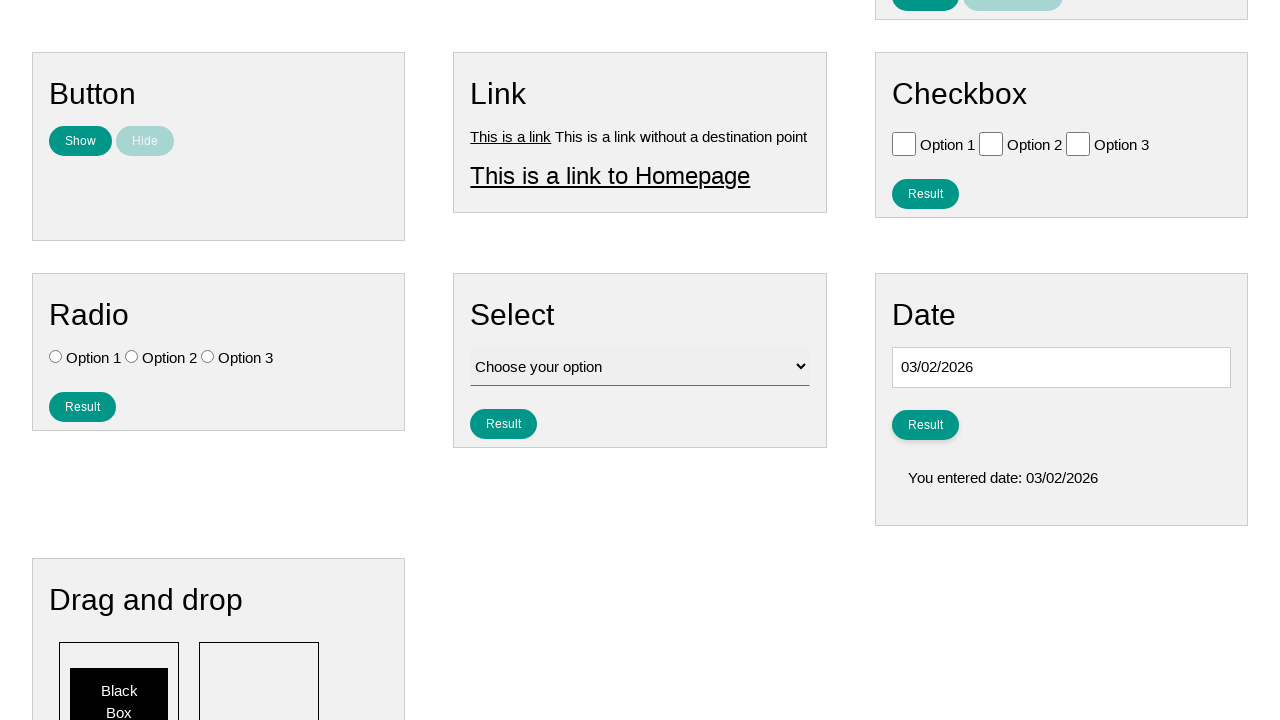

Verified date result is displayed
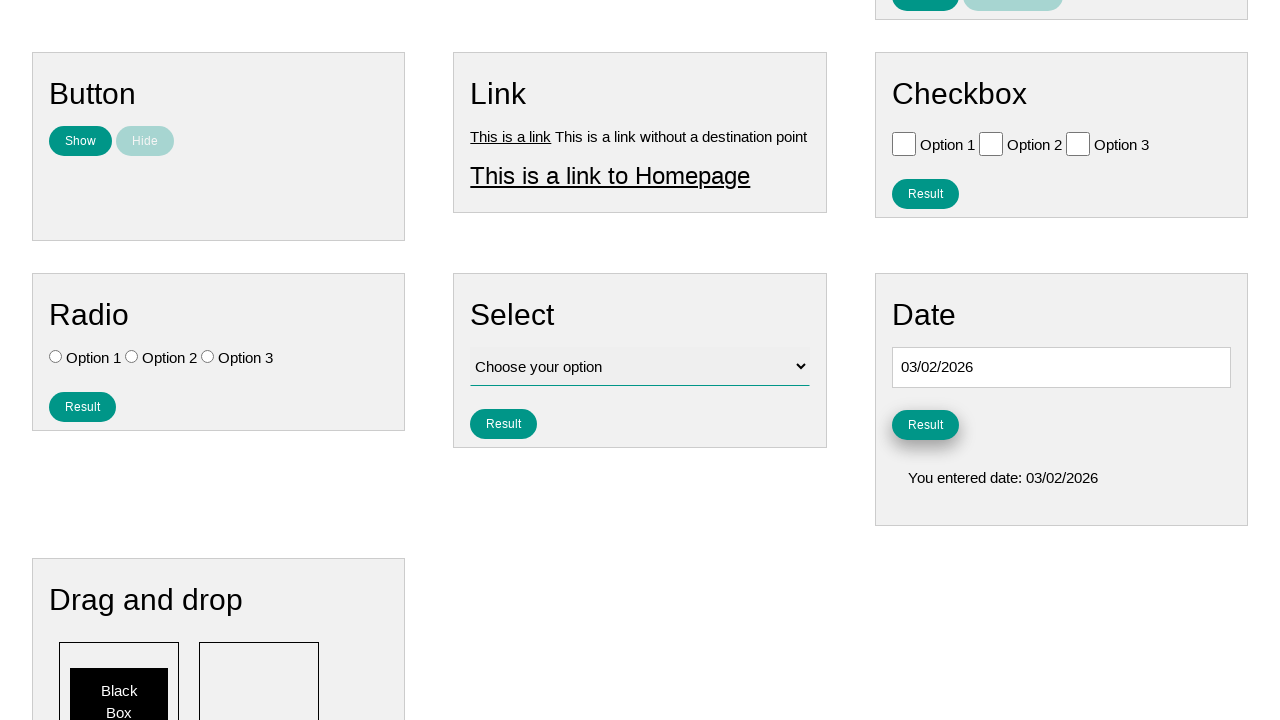

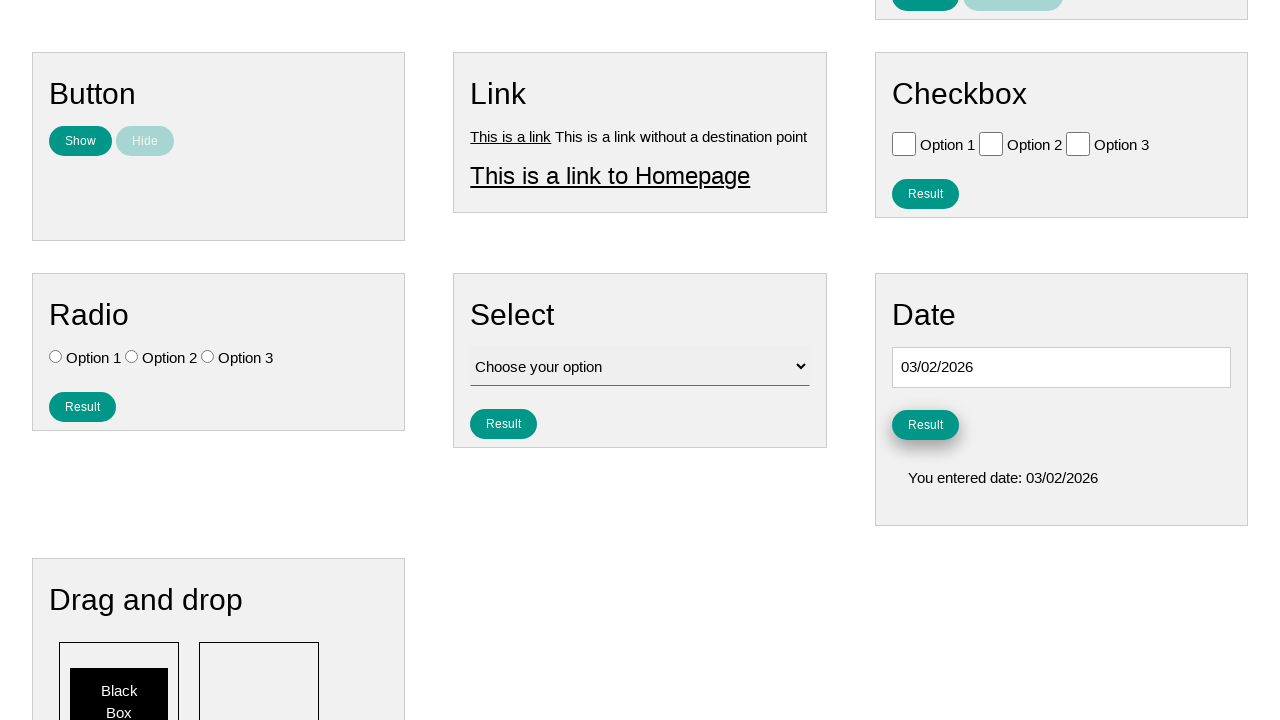